Tests basic page loading and click functionality by navigating to the main page and attempting to click the first link to verify interactivity works.

Starting URL: https://1001stories.seedsofempowerment.org/

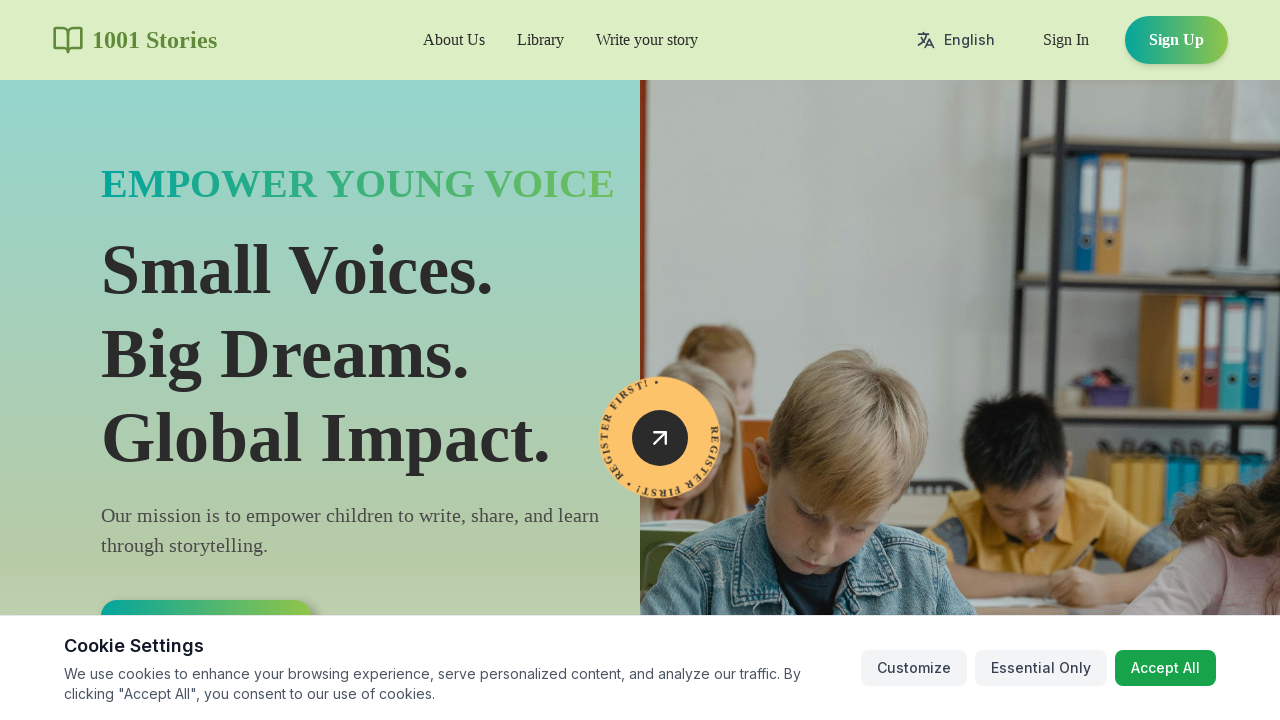

Waited for page to reach networkidle state
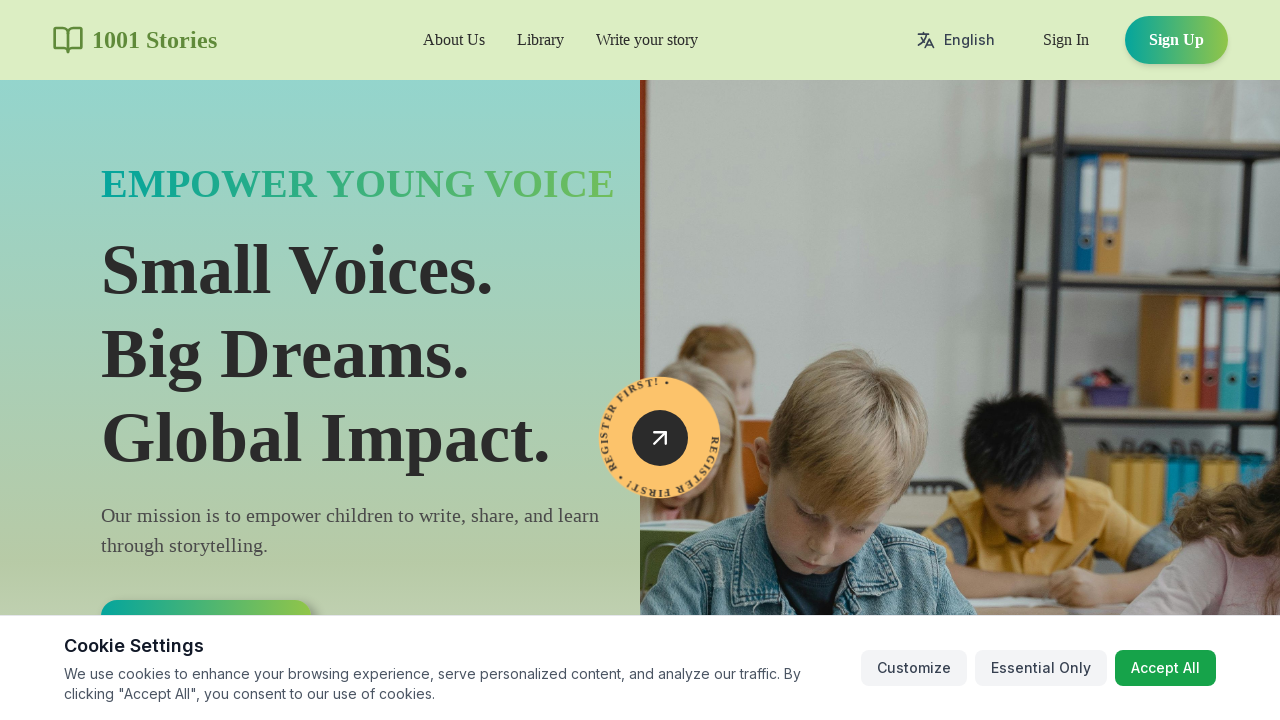

Waited 3 seconds for JavaScript hydration to complete
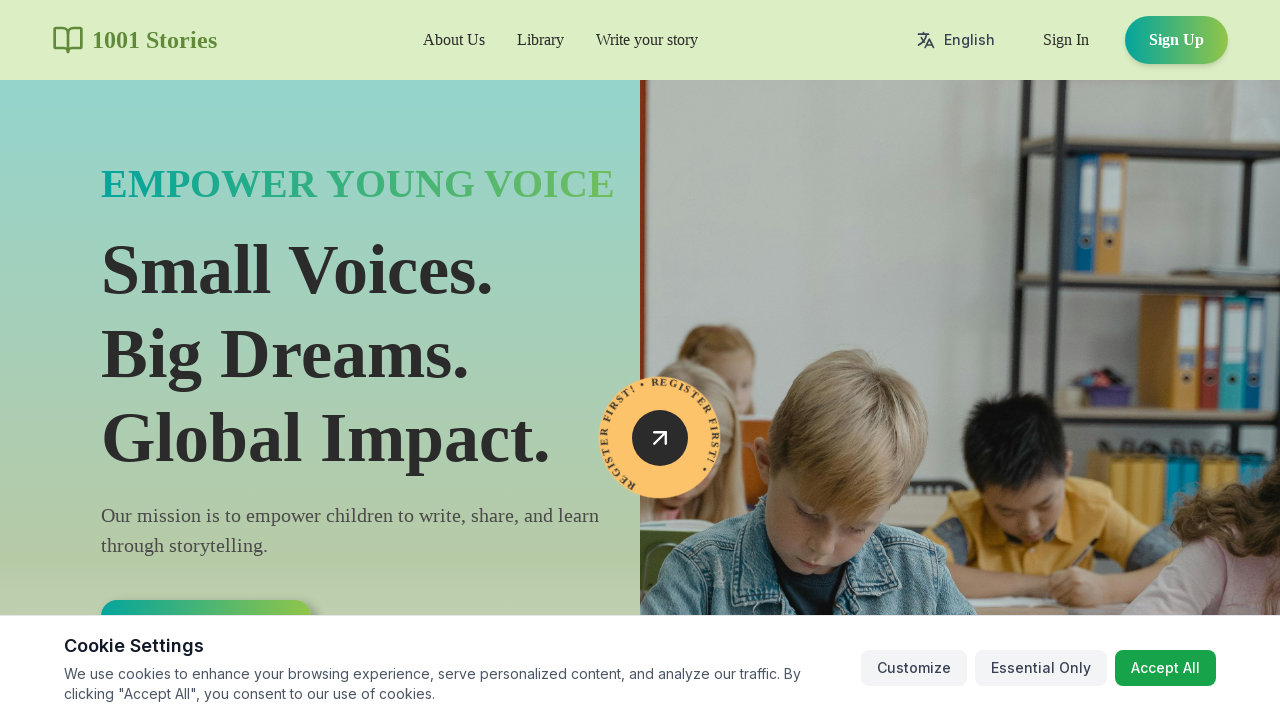

Located the first link on the page
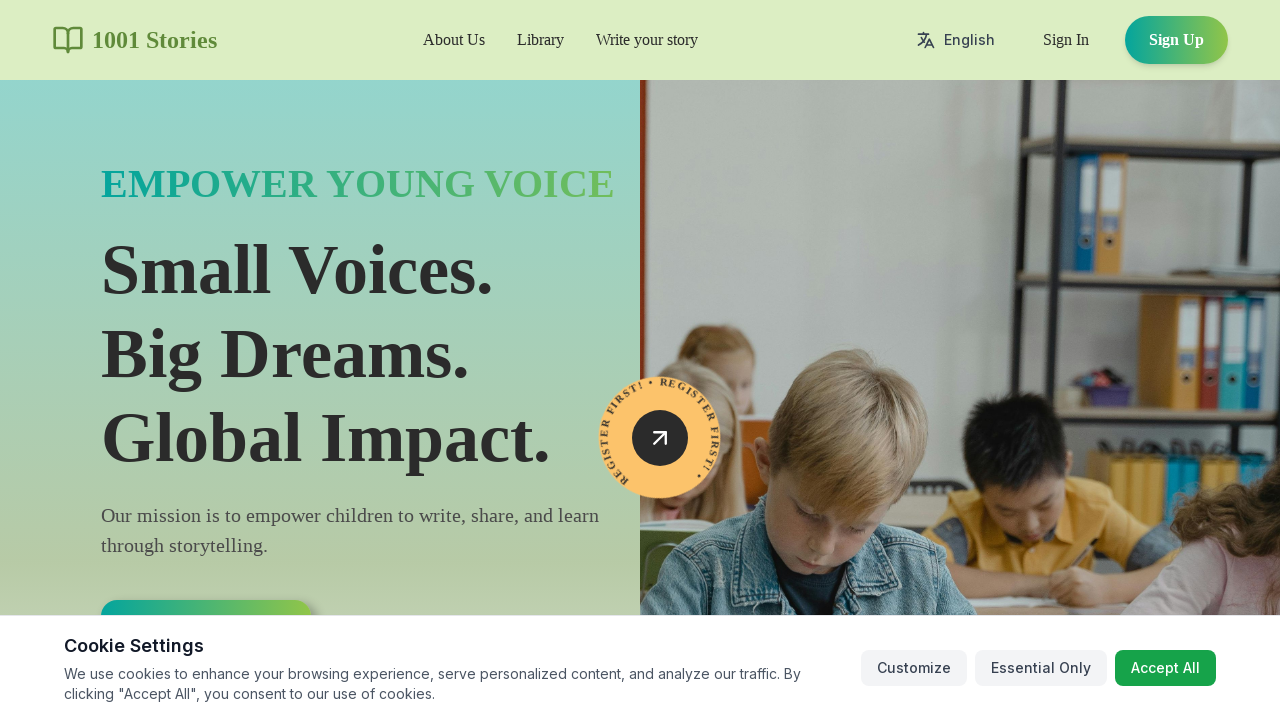

Clicked the first link to test interactivity at (134, 40) on a >> nth=0
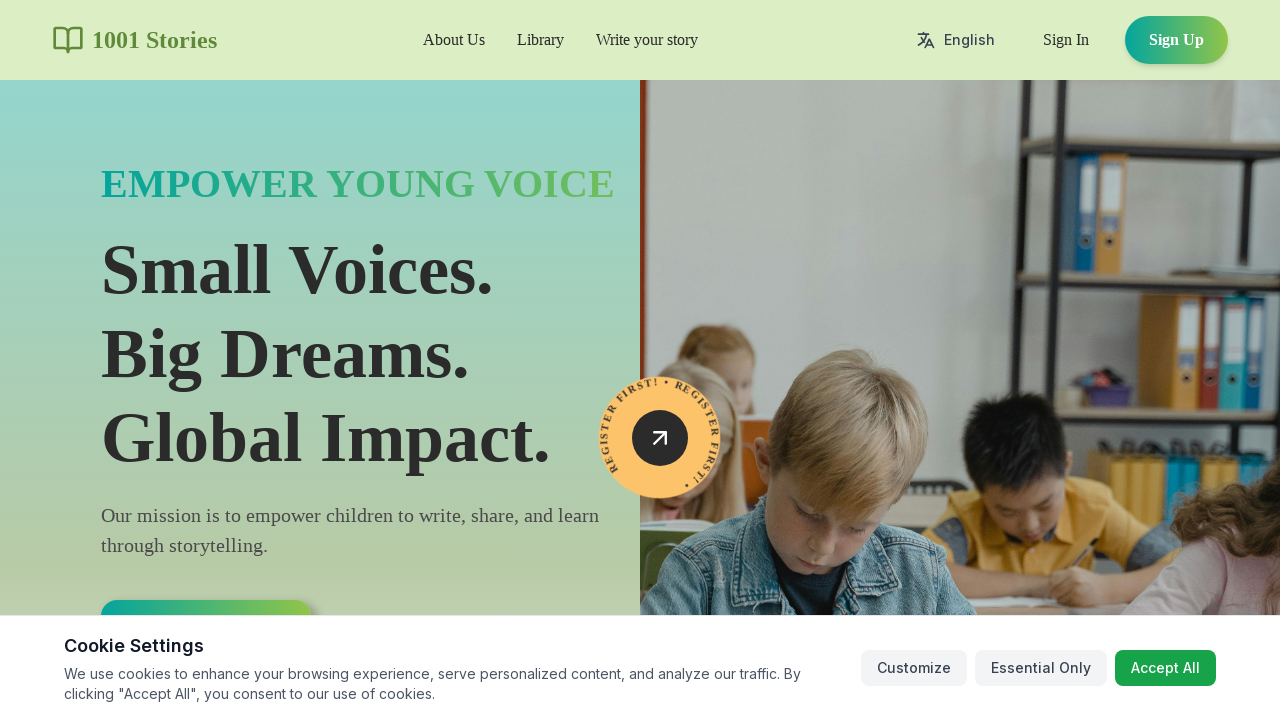

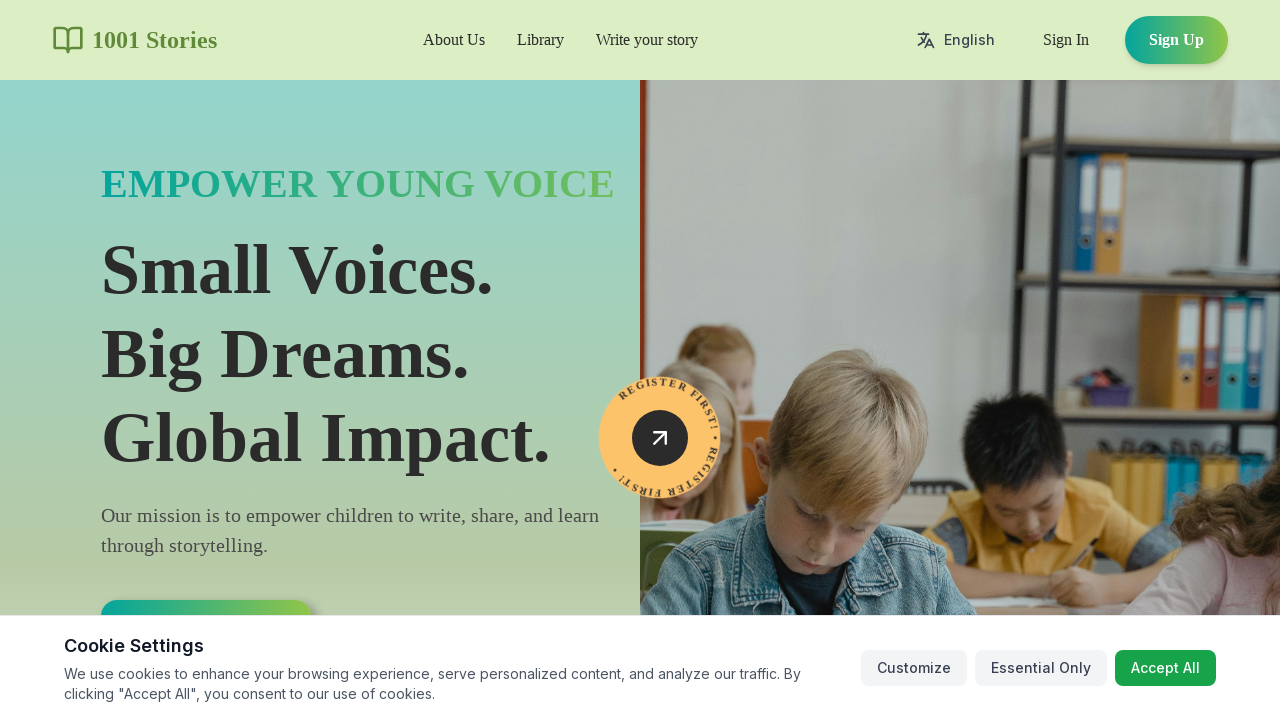